Waits for a specific price to appear, books an item, solves a mathematical captcha, and submits the form

Starting URL: http://suninjuly.github.io/explicit_wait2.html

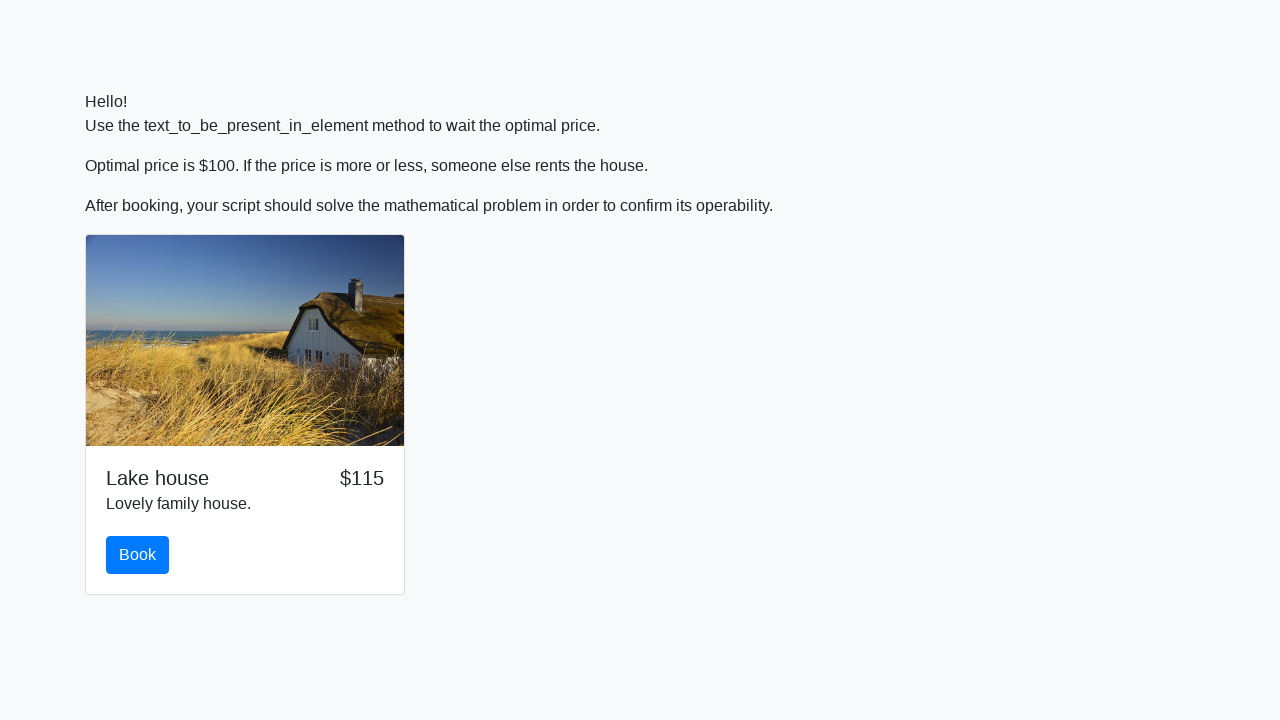

Waited for price to become $100
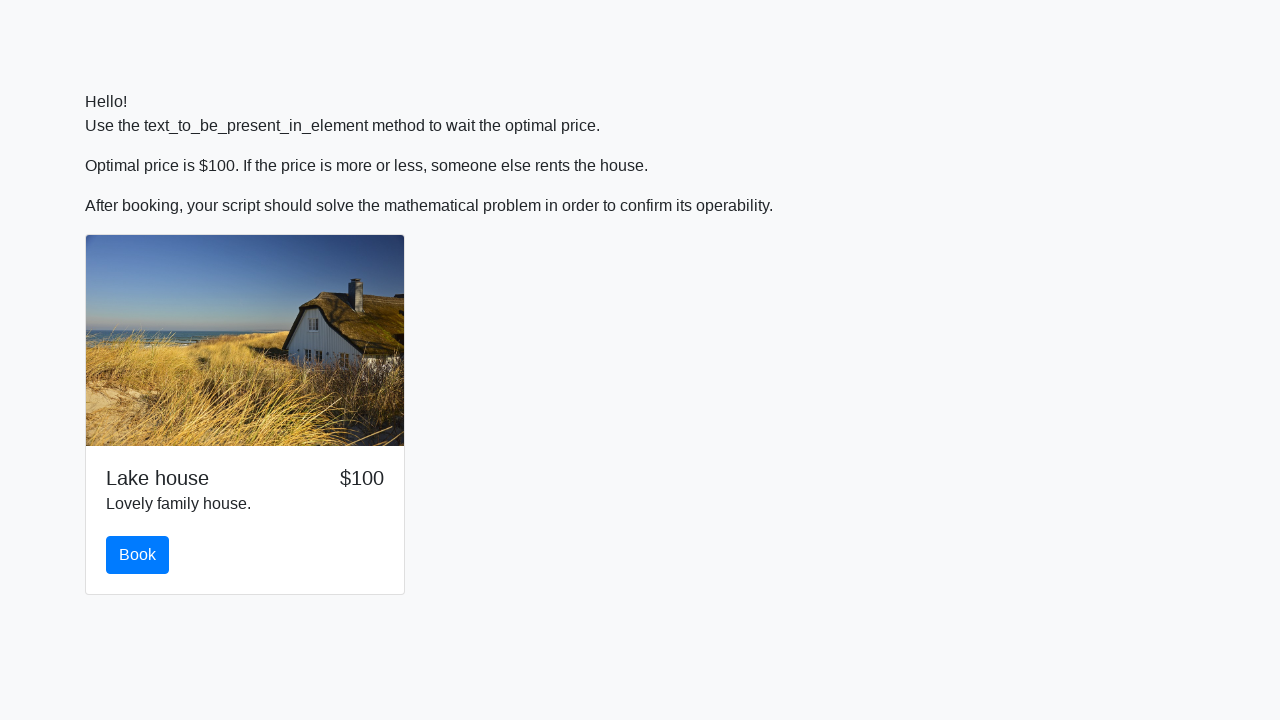

Clicked the book button at (138, 555) on #book
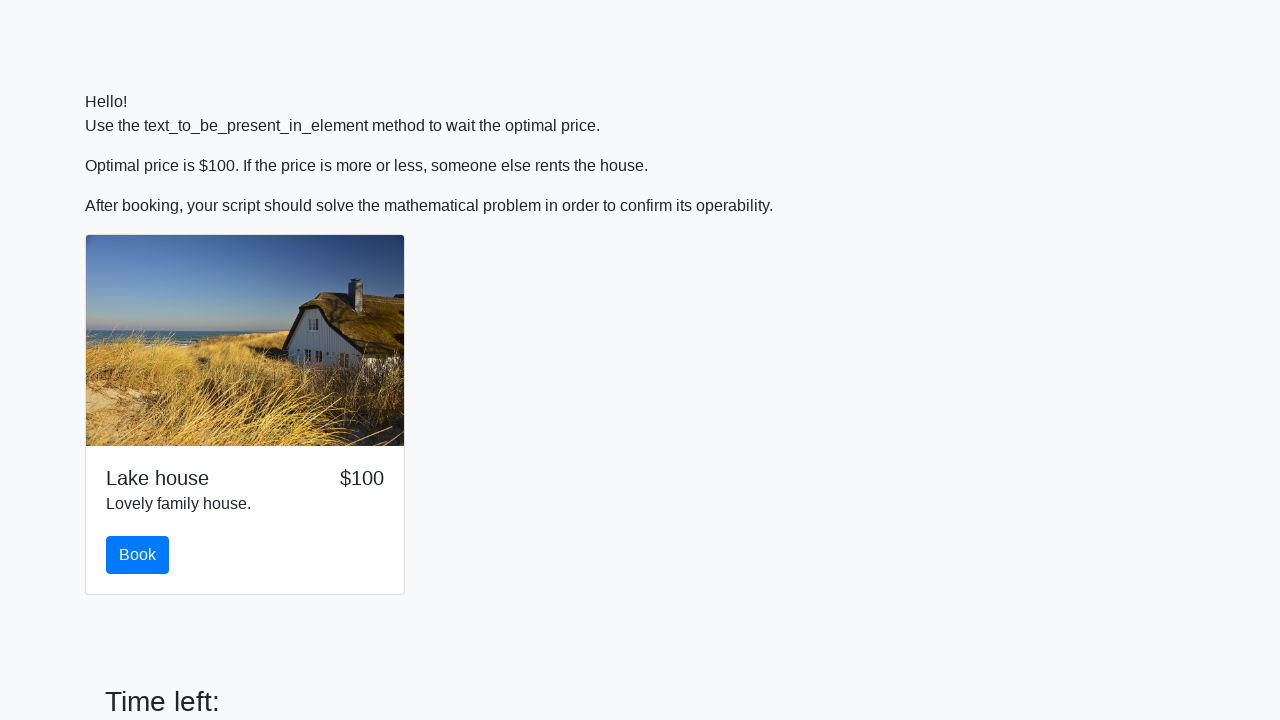

Retrieved input value for calculation: 347
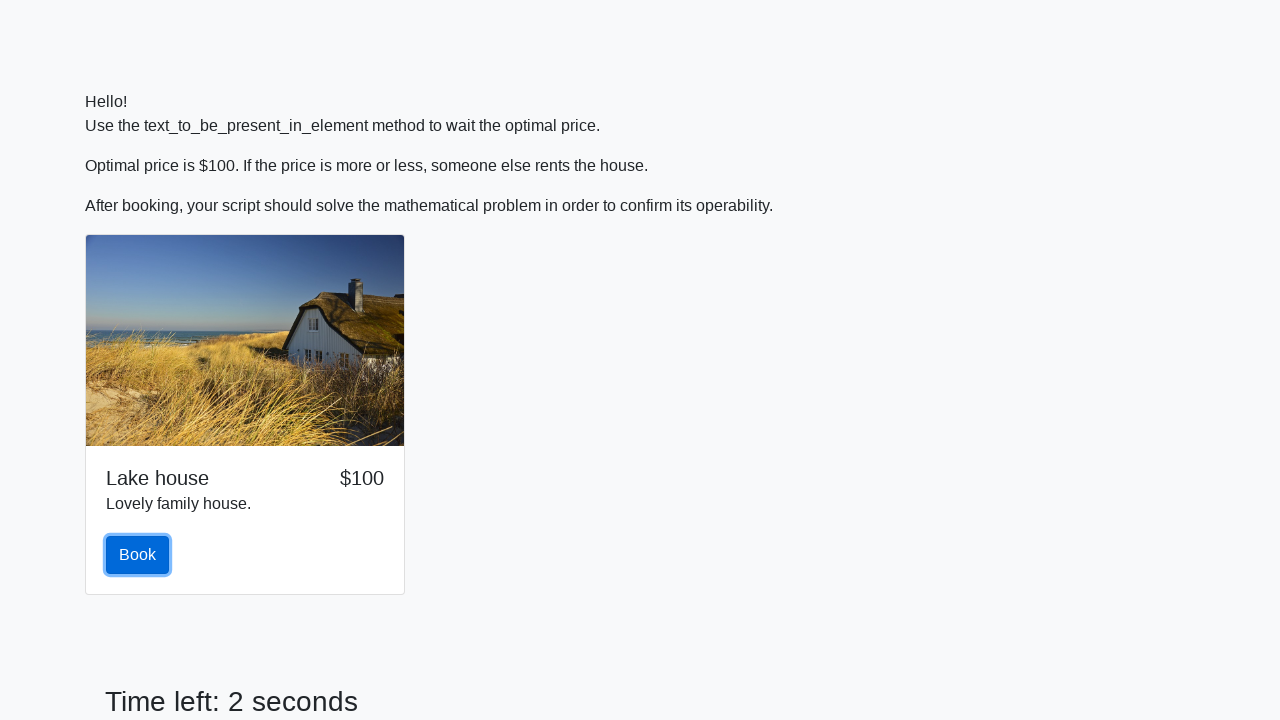

Calculated and filled answer field with: 2.4742123007220043 on #answer
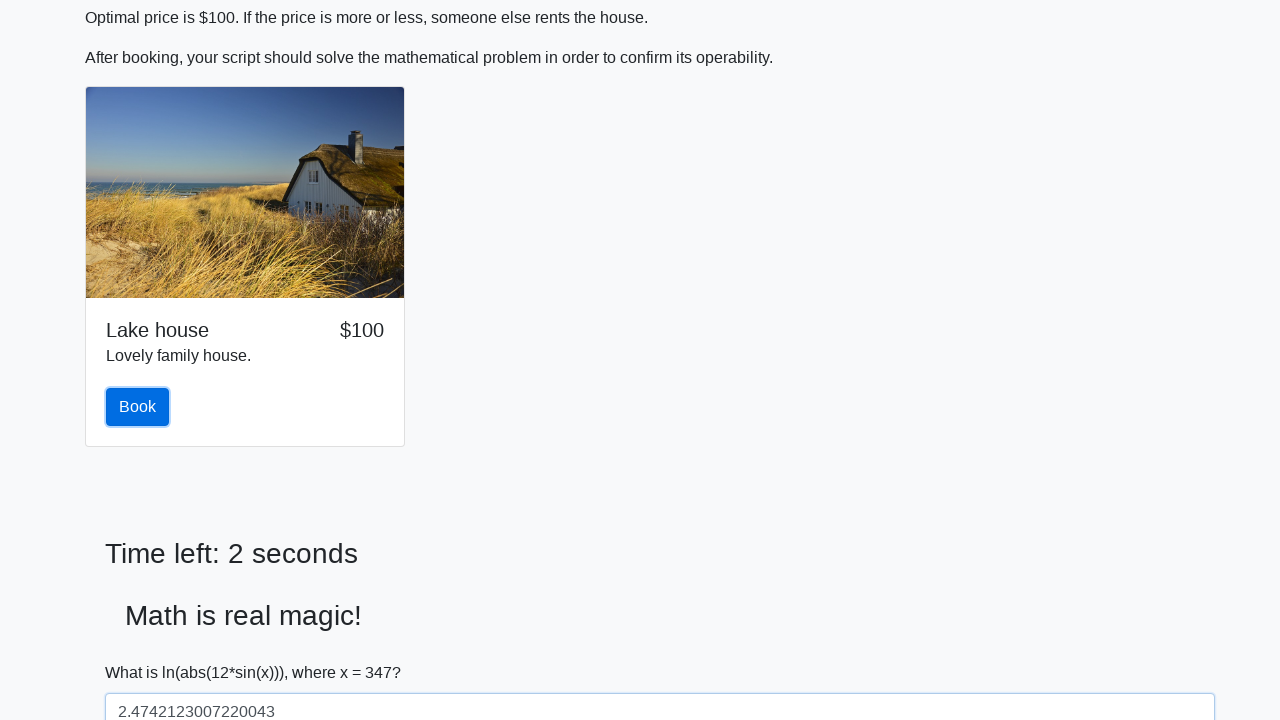

Clicked solve button to submit the form at (143, 651) on #solve
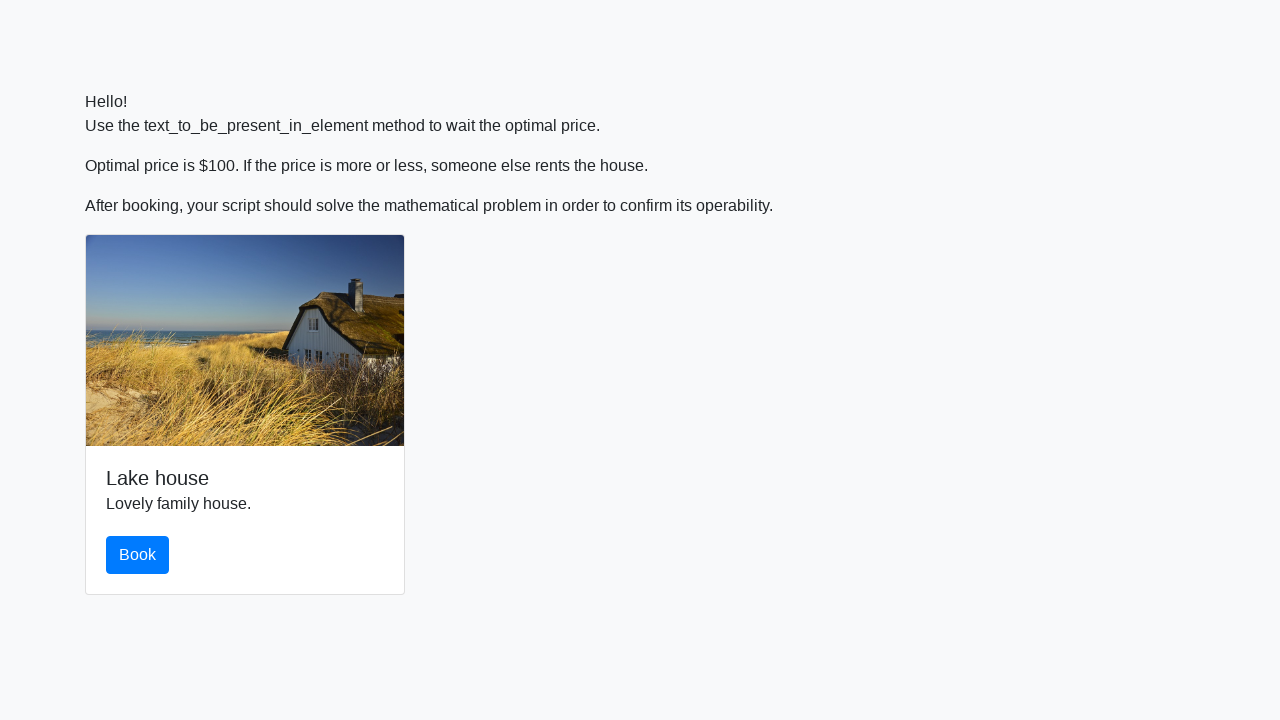

Set up dialog handler to accept alerts
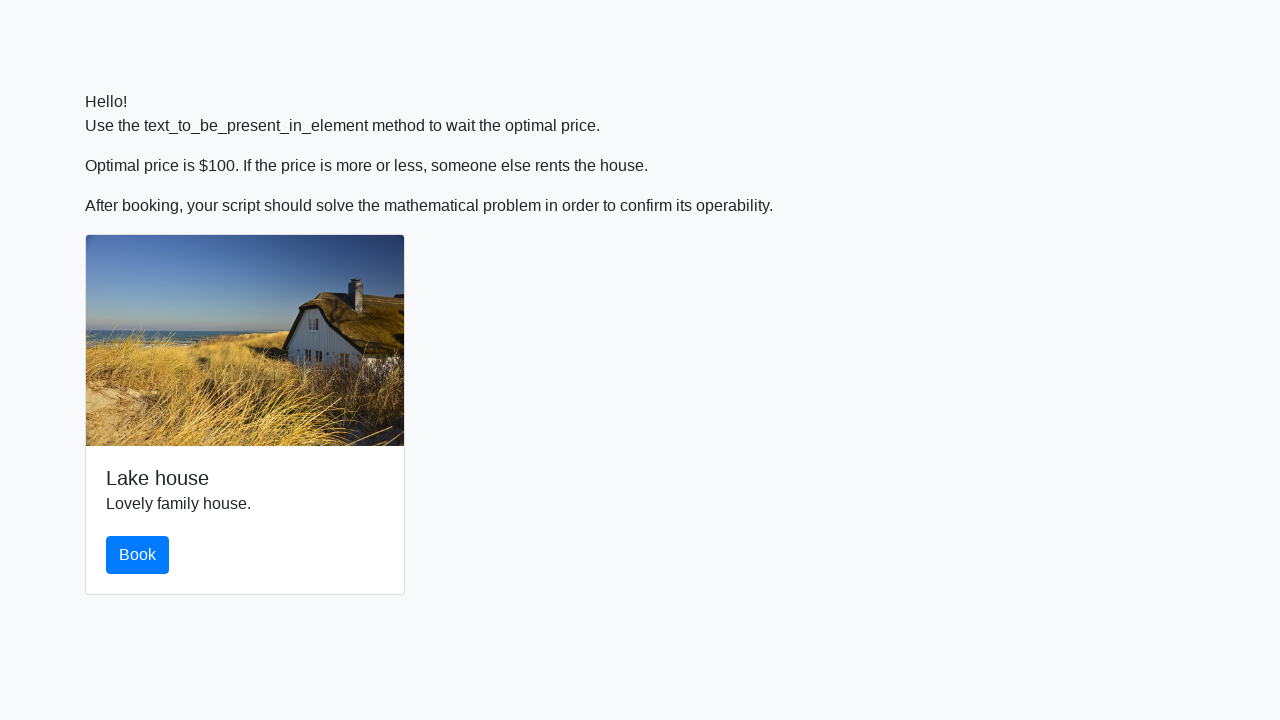

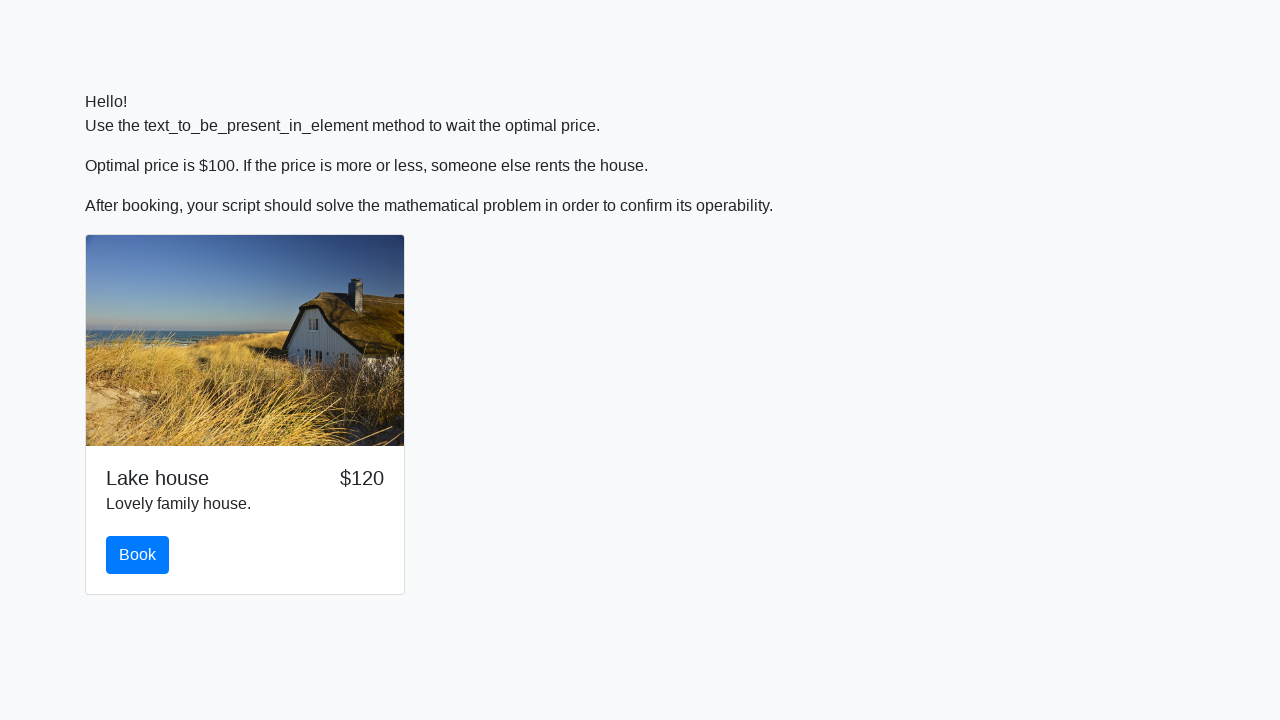